Tests dynamic loading functionality by clicking the Start button and waiting for the "Hello World!" text to appear

Starting URL: https://the-internet.herokuapp.com/dynamic_loading/2

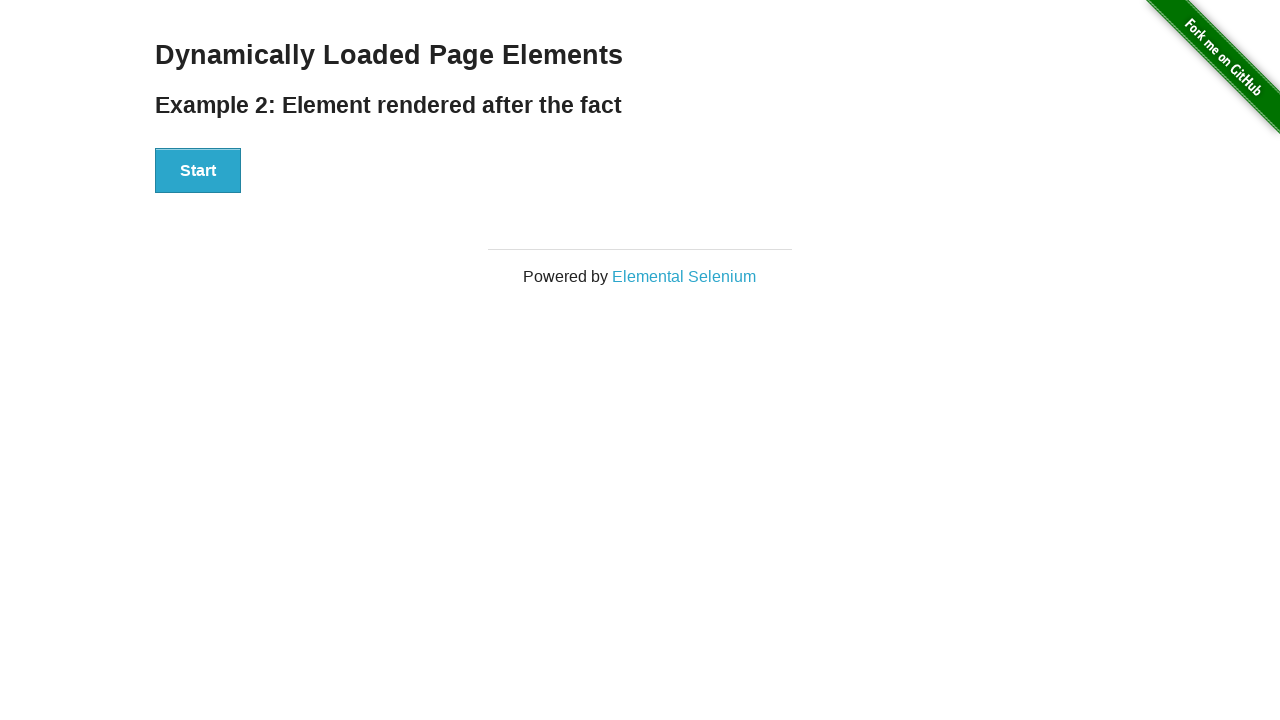

Clicked Start button to trigger dynamic loading at (198, 171) on xpath=//button[text()='Start']
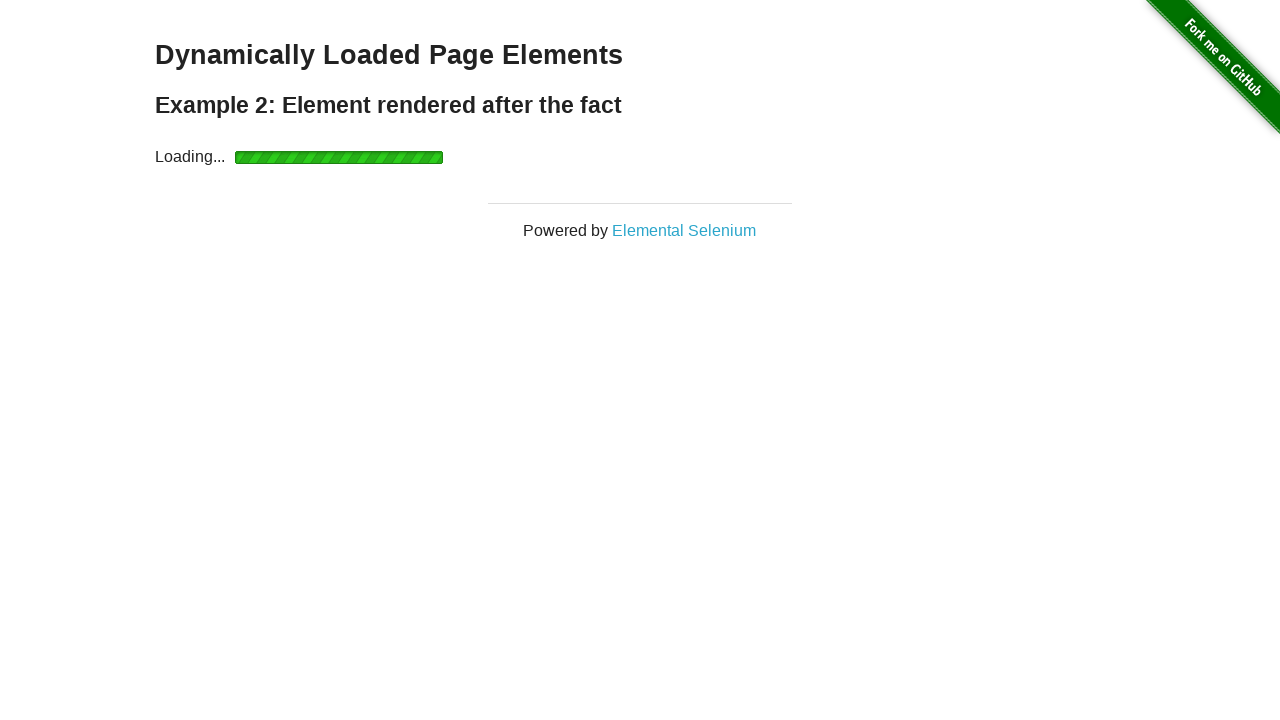

Waited for 'Hello World!' text to appear
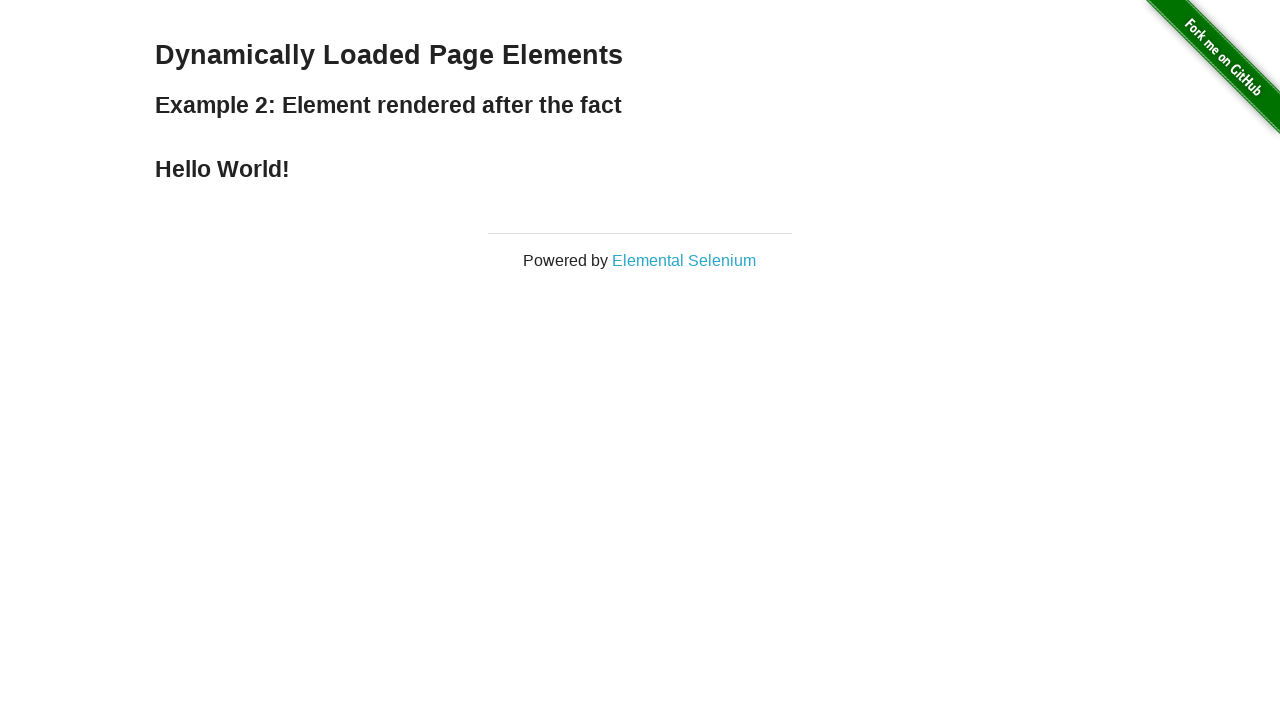

Located the 'Hello World!' header element
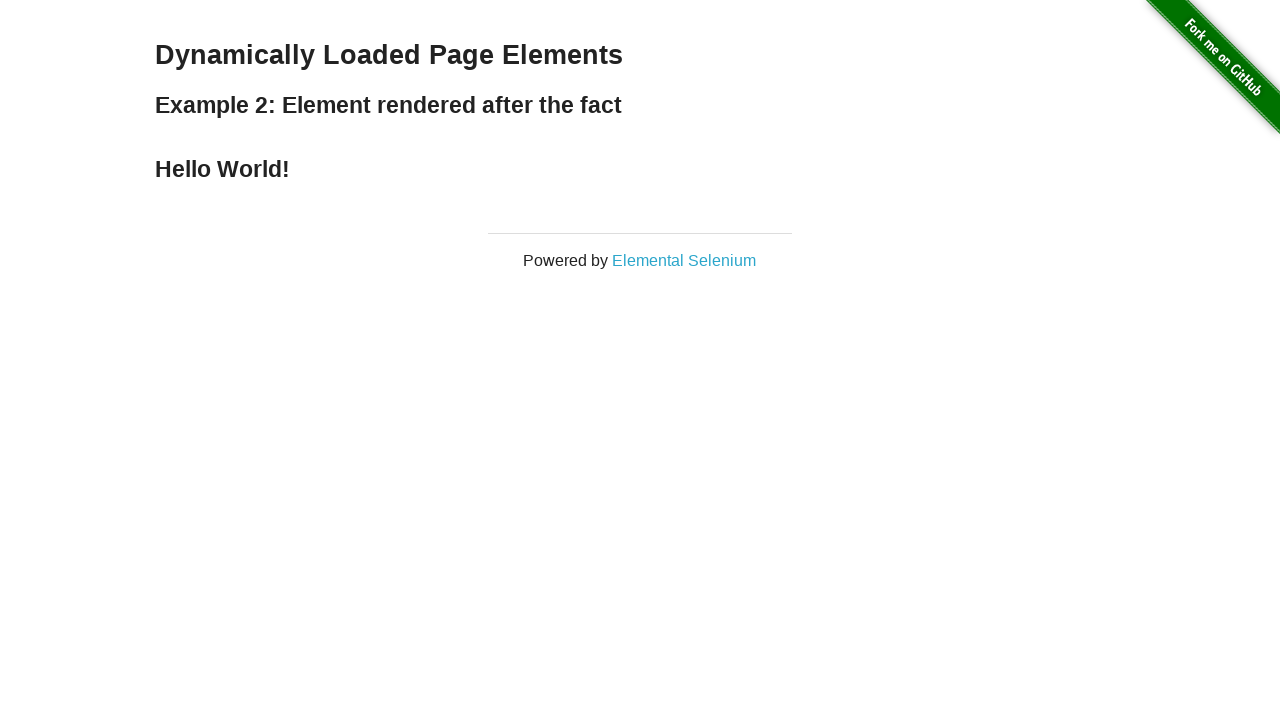

Retrieved and printed the 'Hello World!' text content
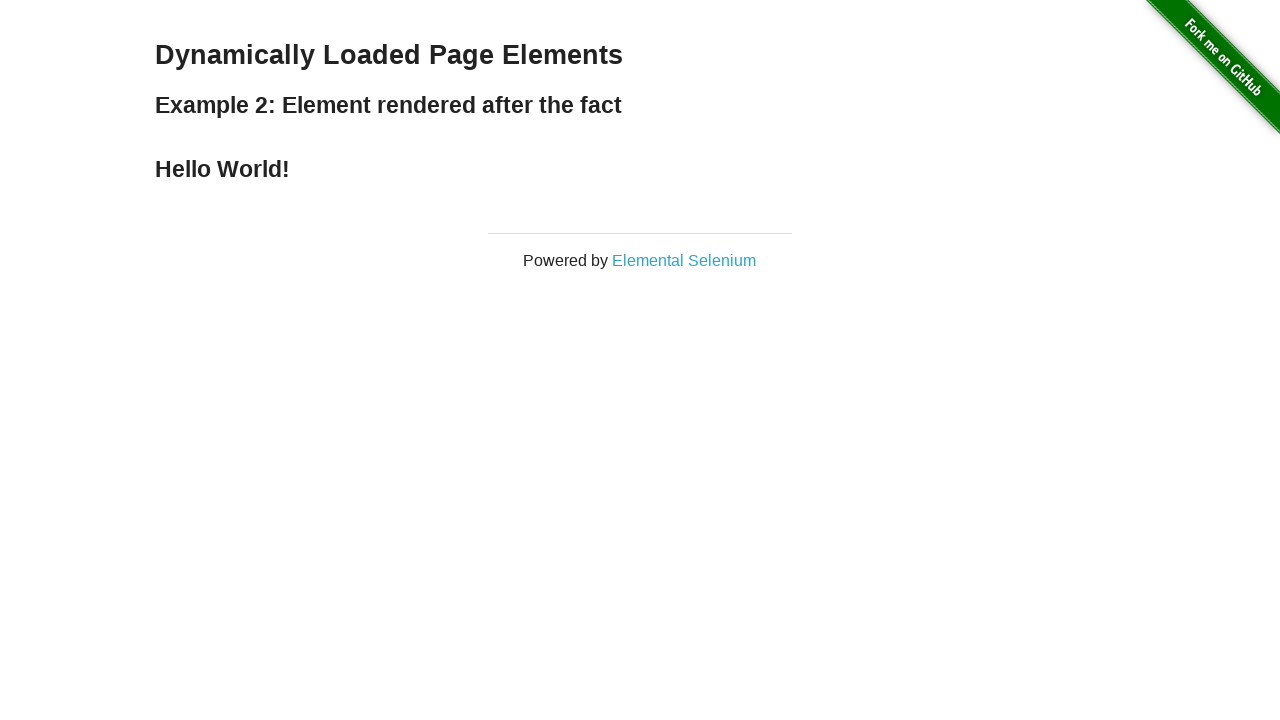

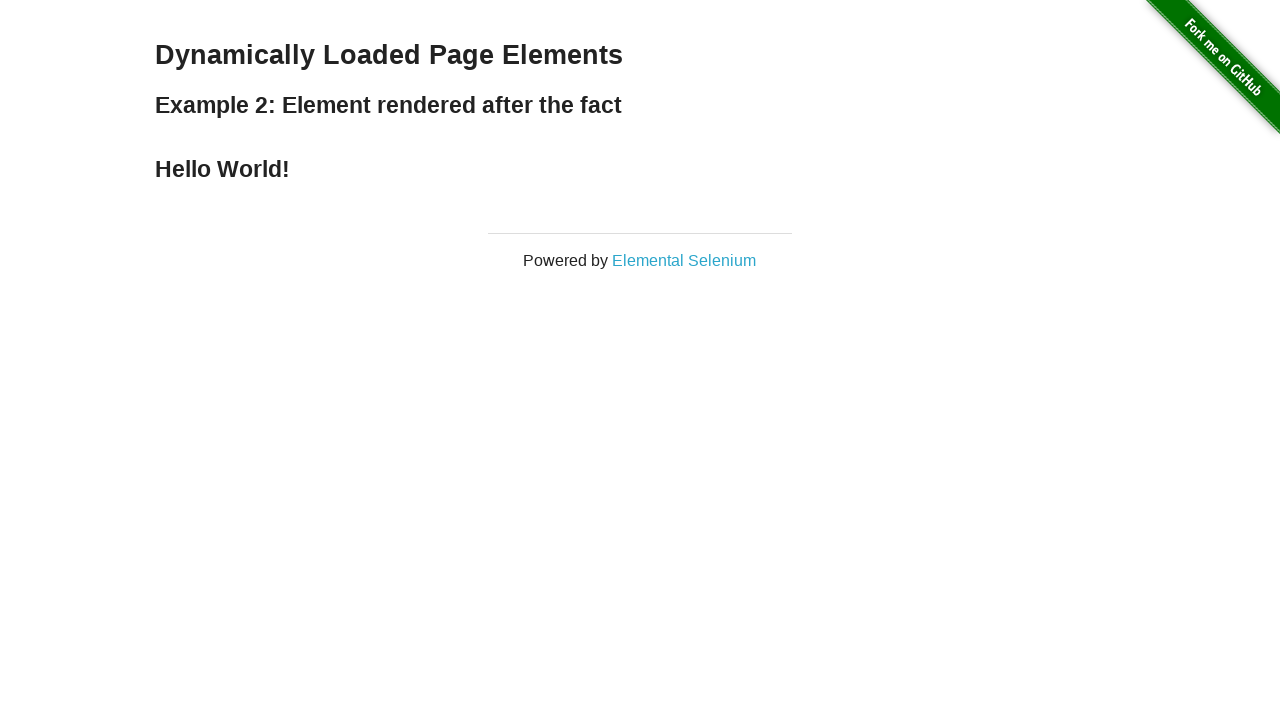